Tests text input functionality by entering a new button name in an input field and clicking a button to update its text.

Starting URL: http://uitestingplayground.com/textinput

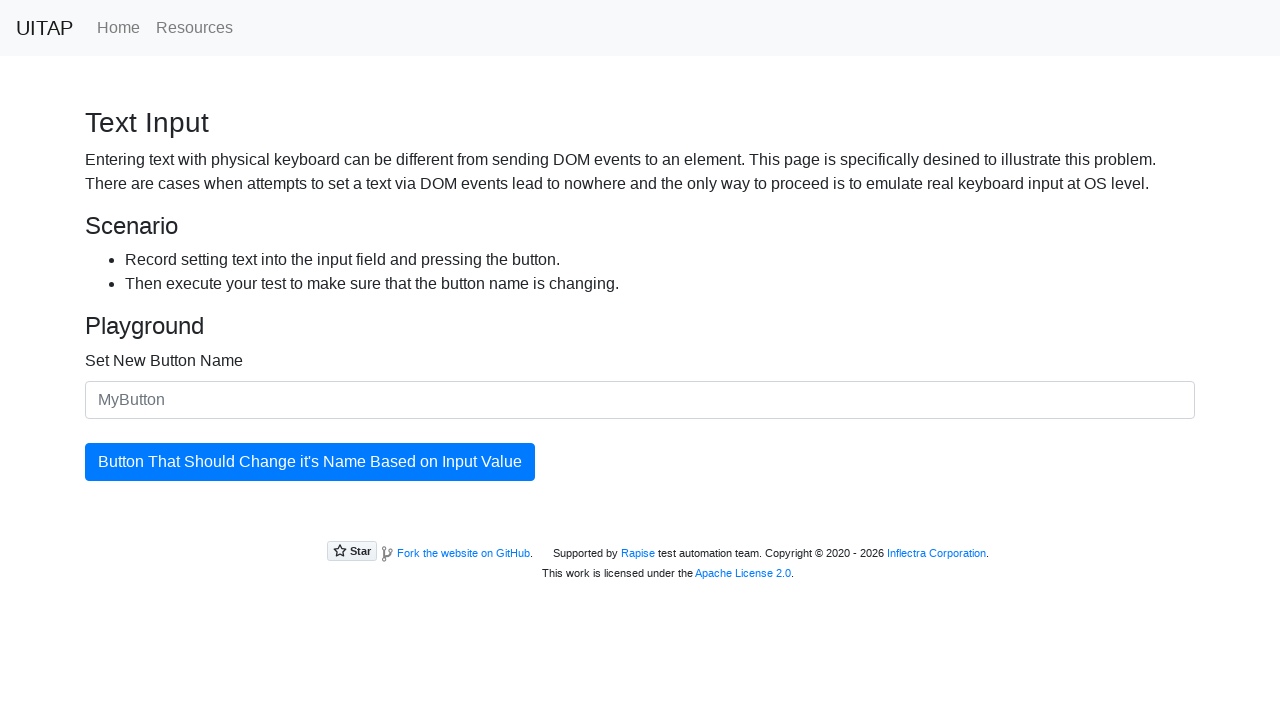

Filled text input field with new button name 'SkyPro' on #newButtonName
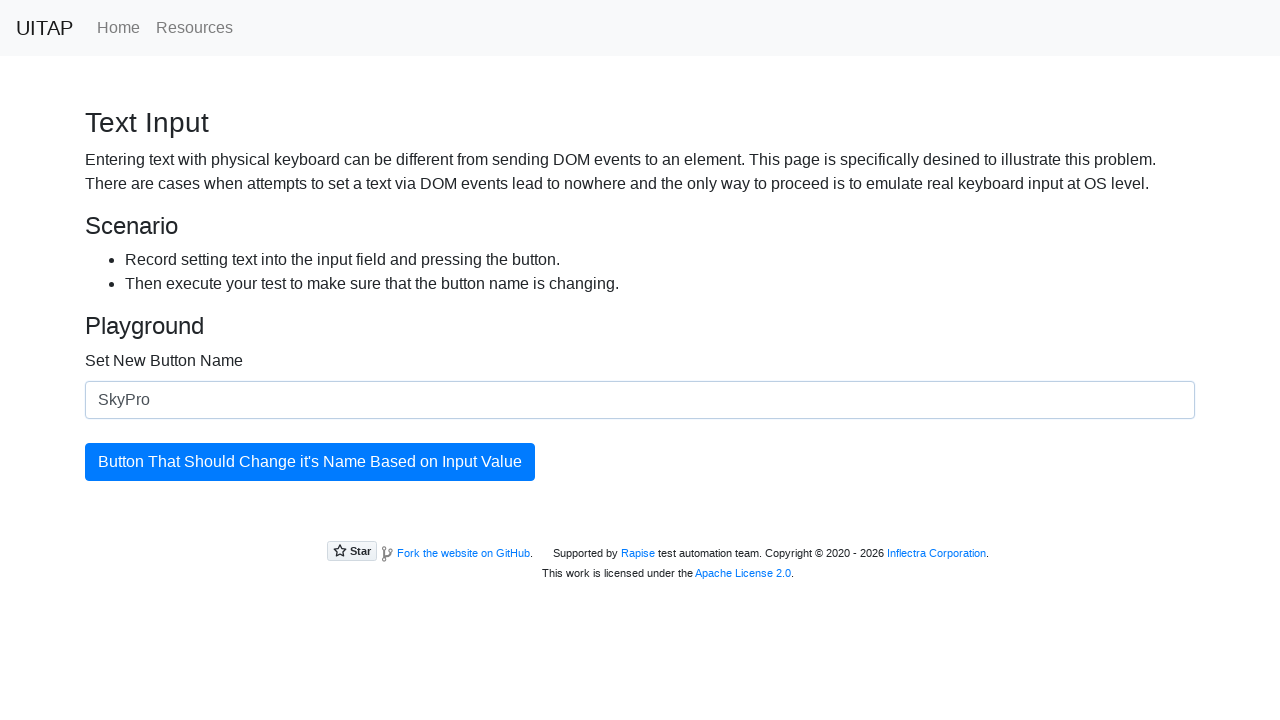

Clicked button to update text at (310, 462) on #updatingButton
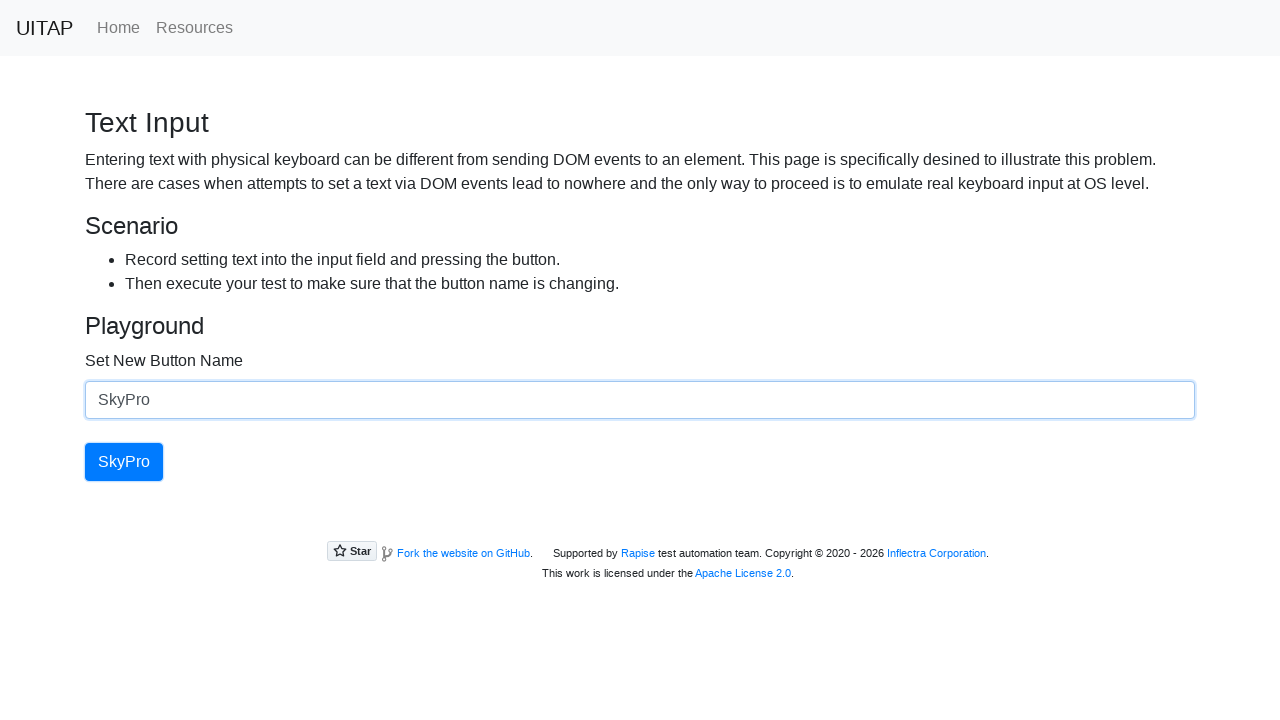

Verified button text has been updated to 'SkyPro'
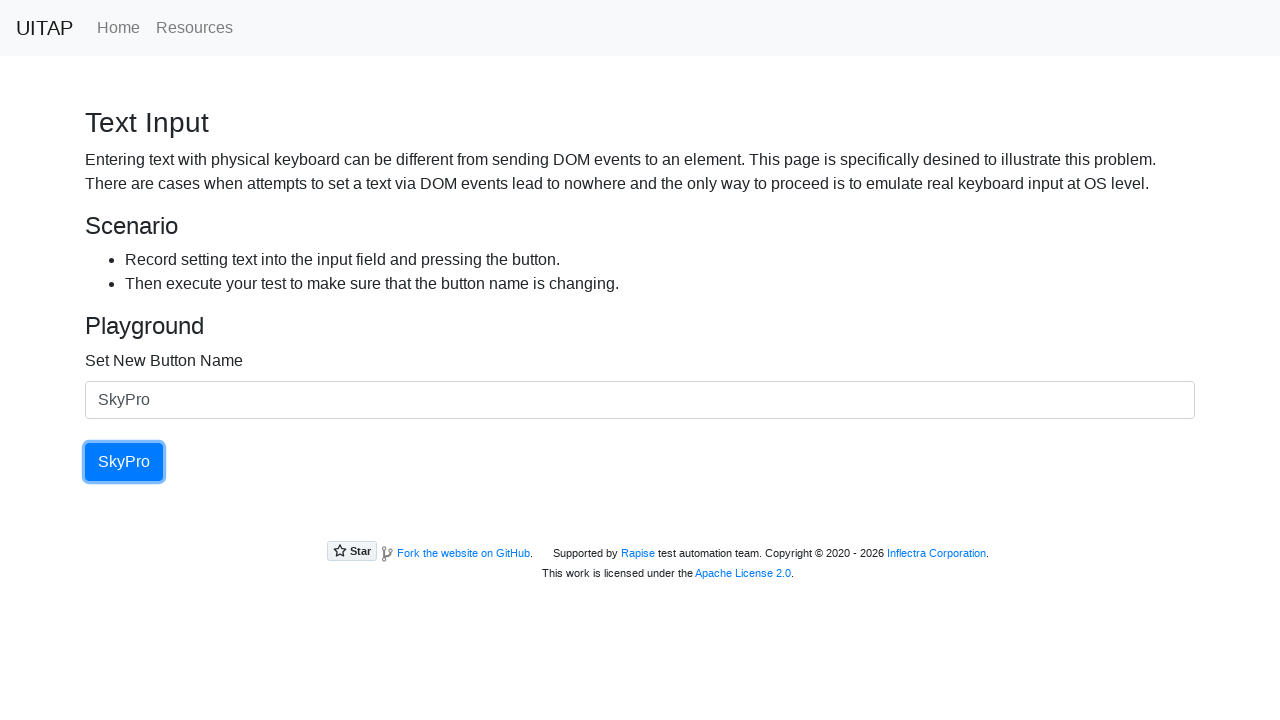

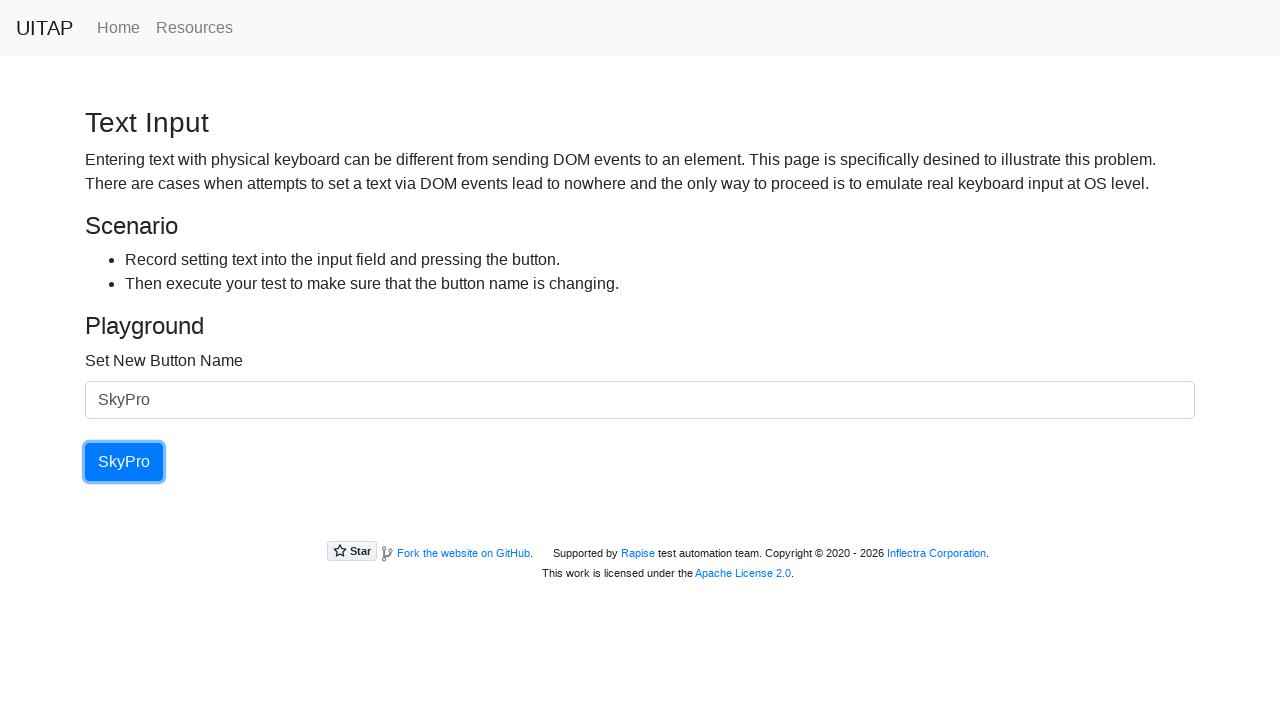